Tests checkbox functionality by clicking two checkboxes and verifying the selection state of the first checkbox

Starting URL: http://only-testing-blog.blogspot.in/2014/01/textbox.html

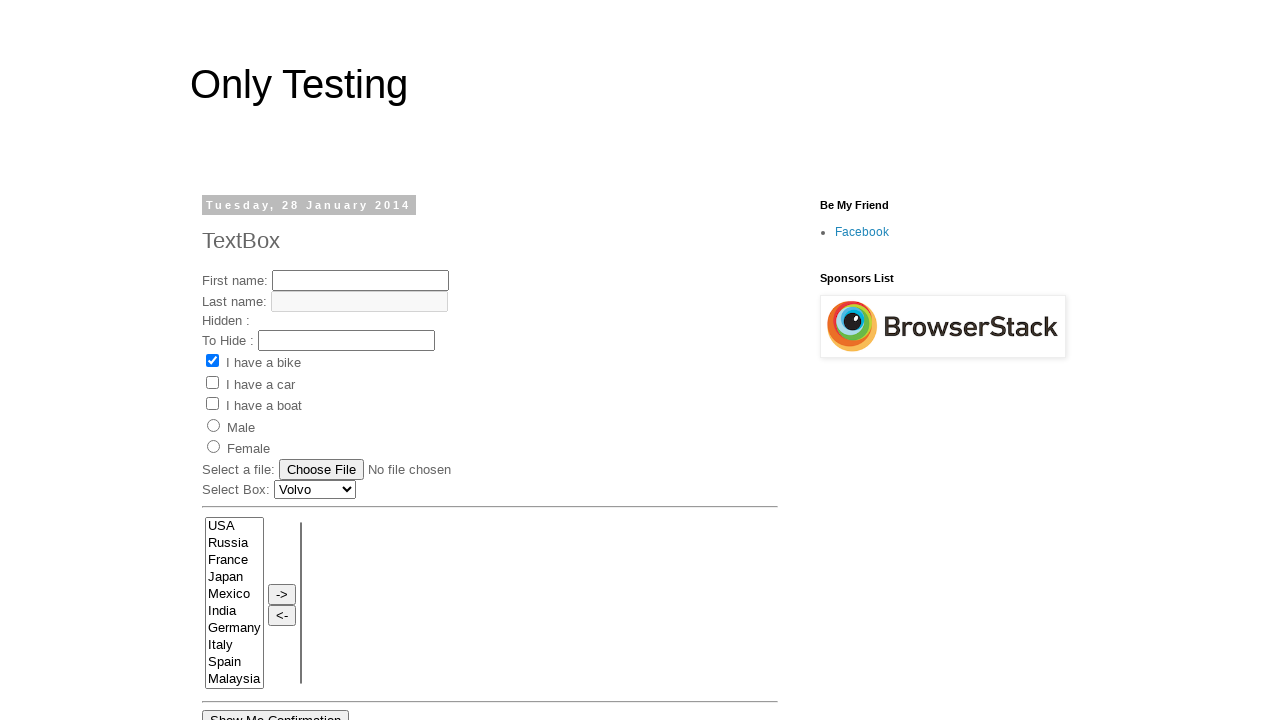

Navigated to checkbox test page
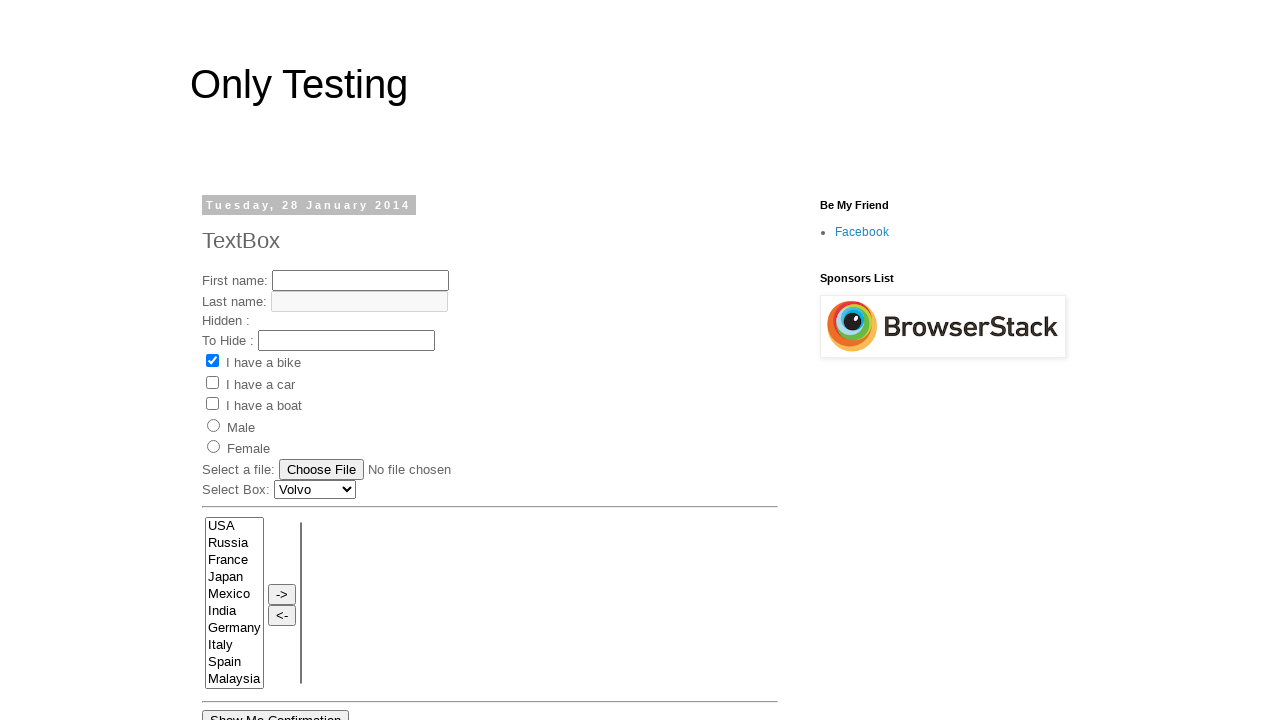

Clicked first checkbox at (212, 361) on #check1
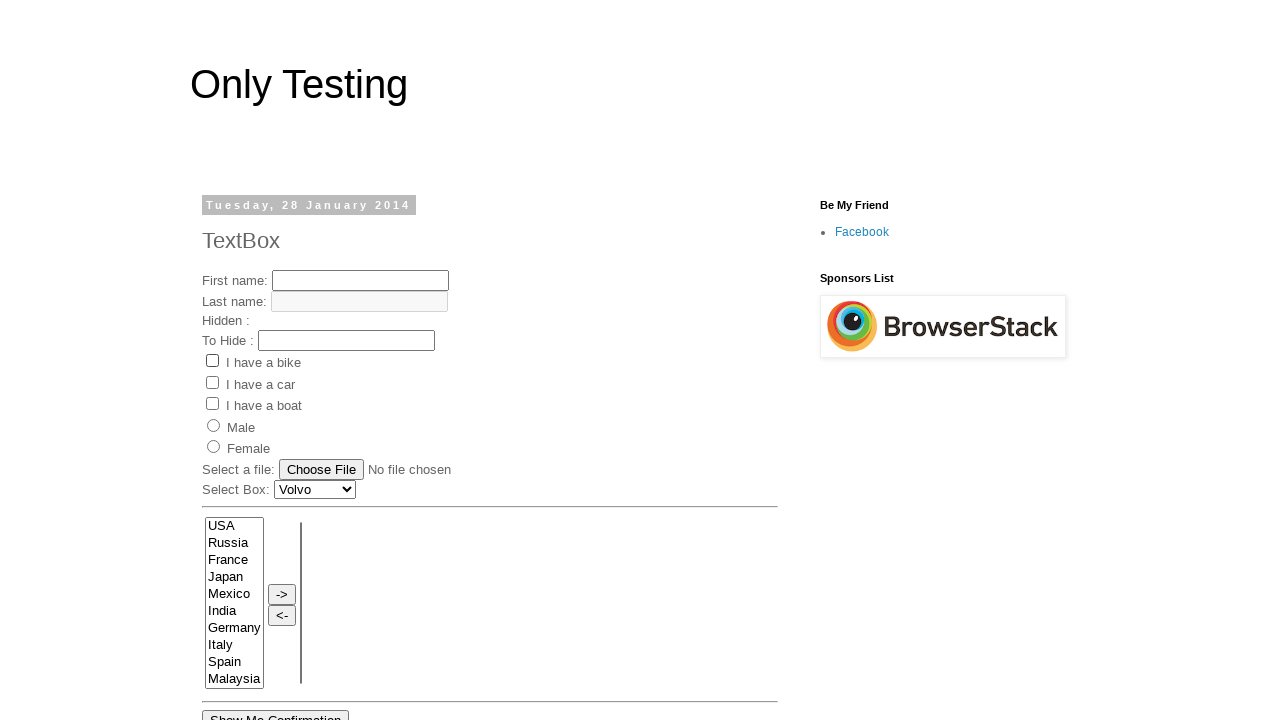

Clicked second checkbox at (212, 382) on #check2
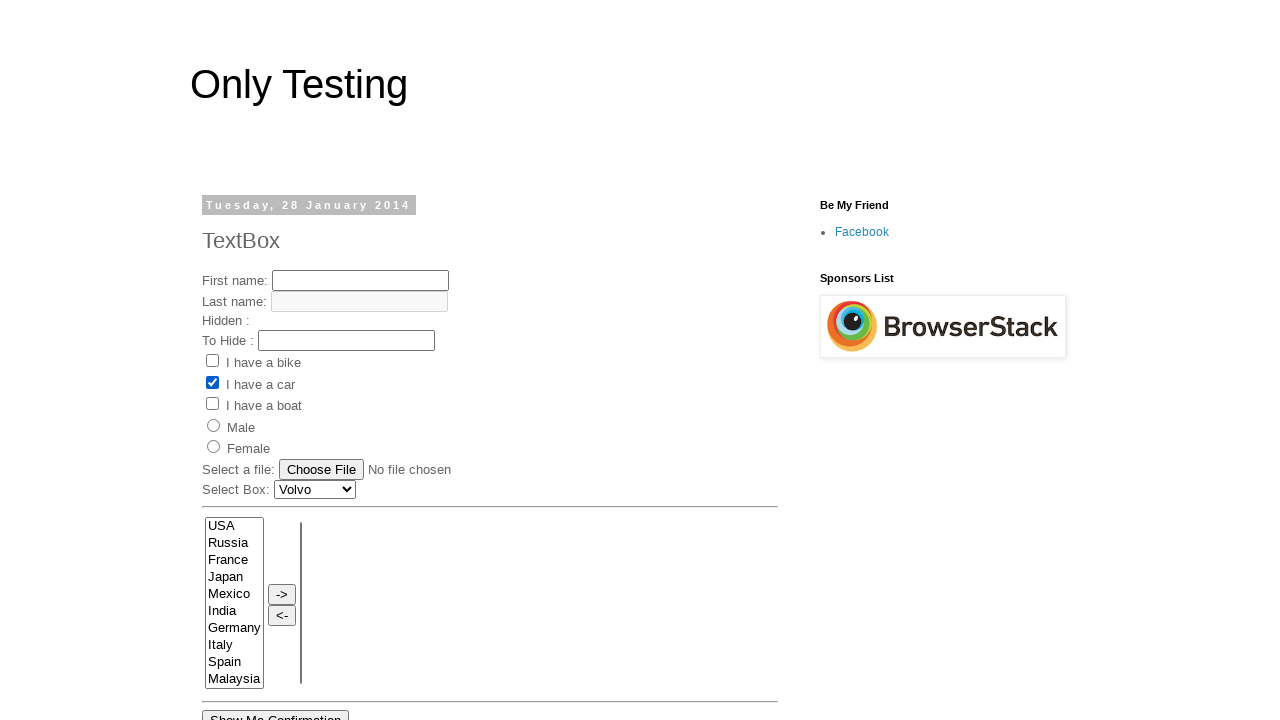

Located first checkbox element
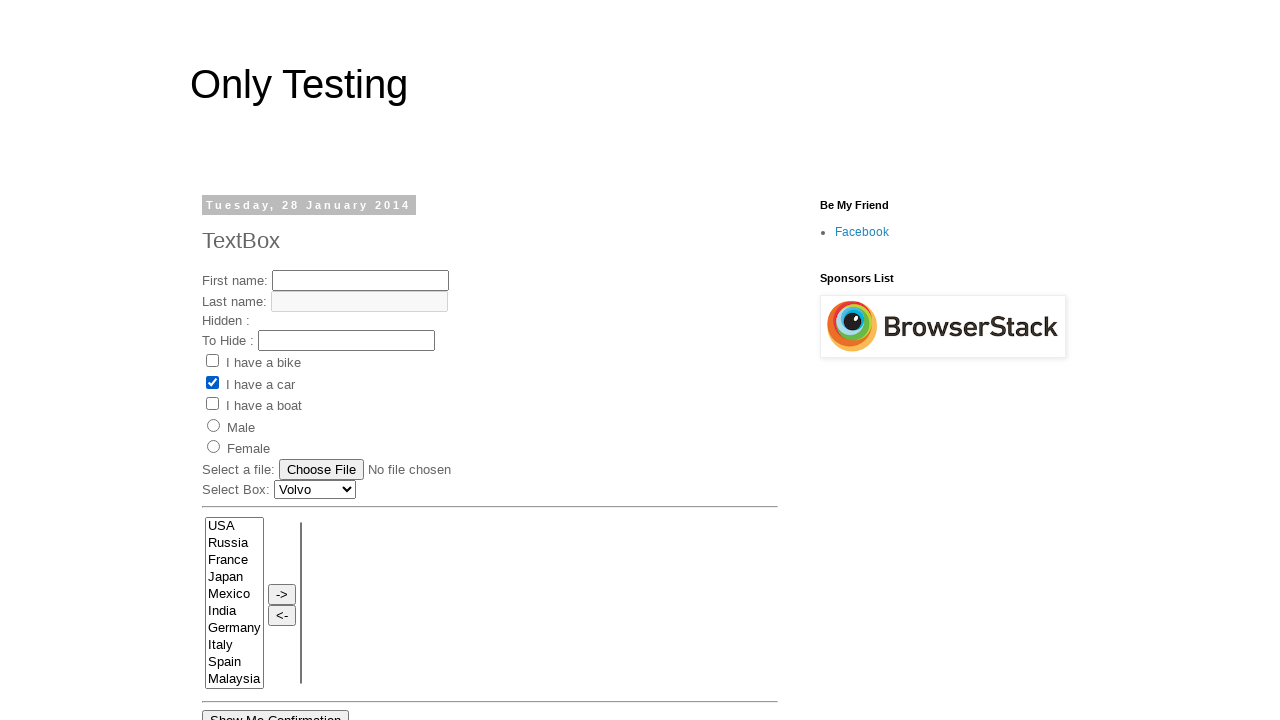

Verified first checkbox is not selected
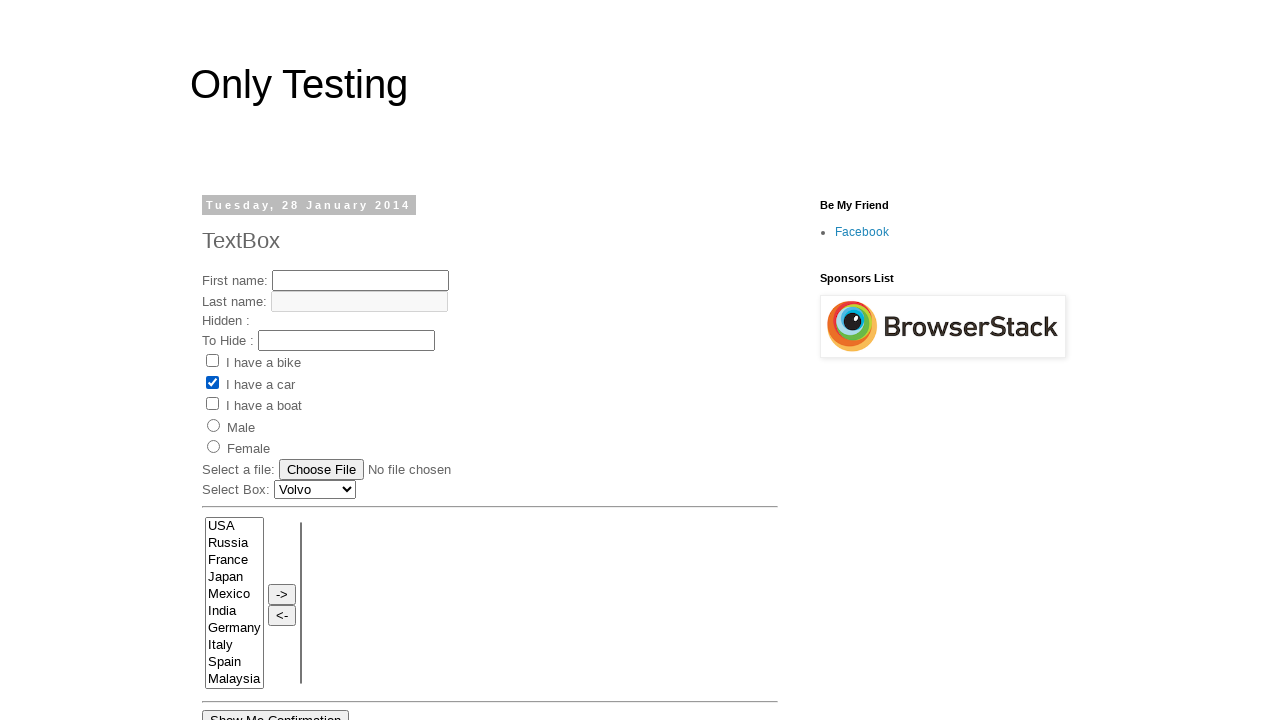

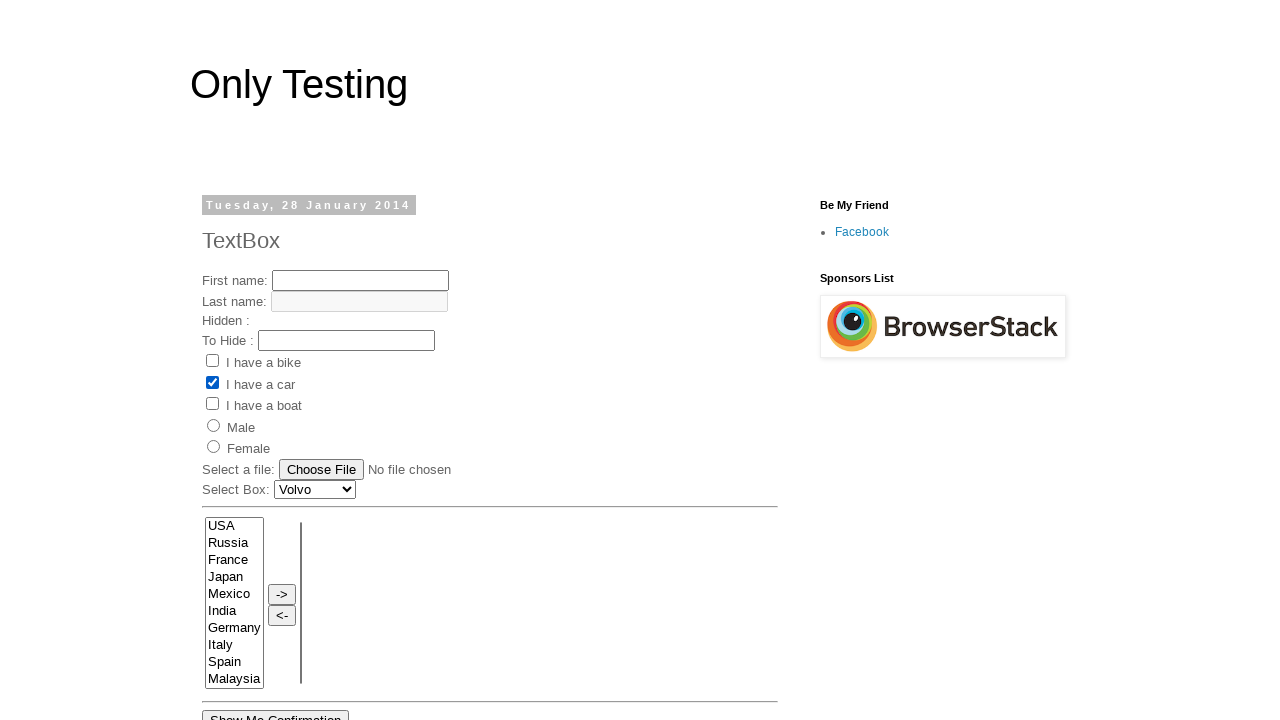